Navigates to the automation practice page and verifies that a specific link element exists on the page

Starting URL: https://rahulshettyacademy.com/AutomationPractice/

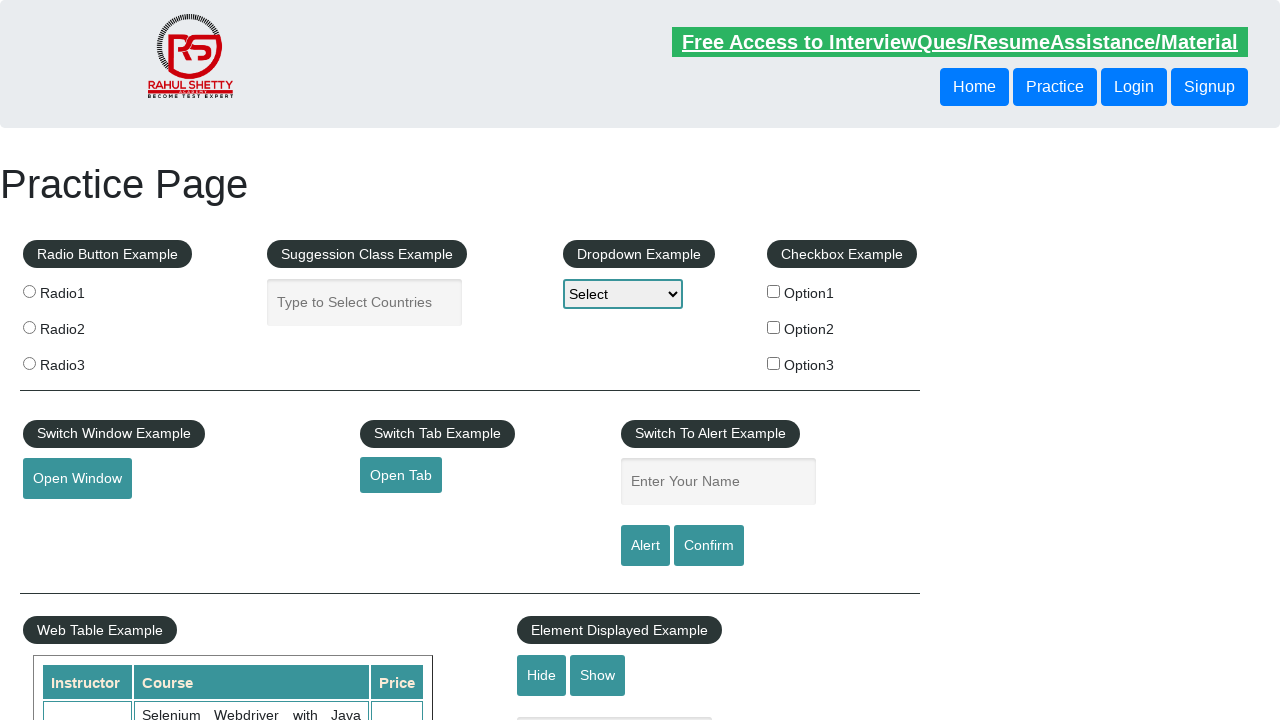

Navigated to automation practice page
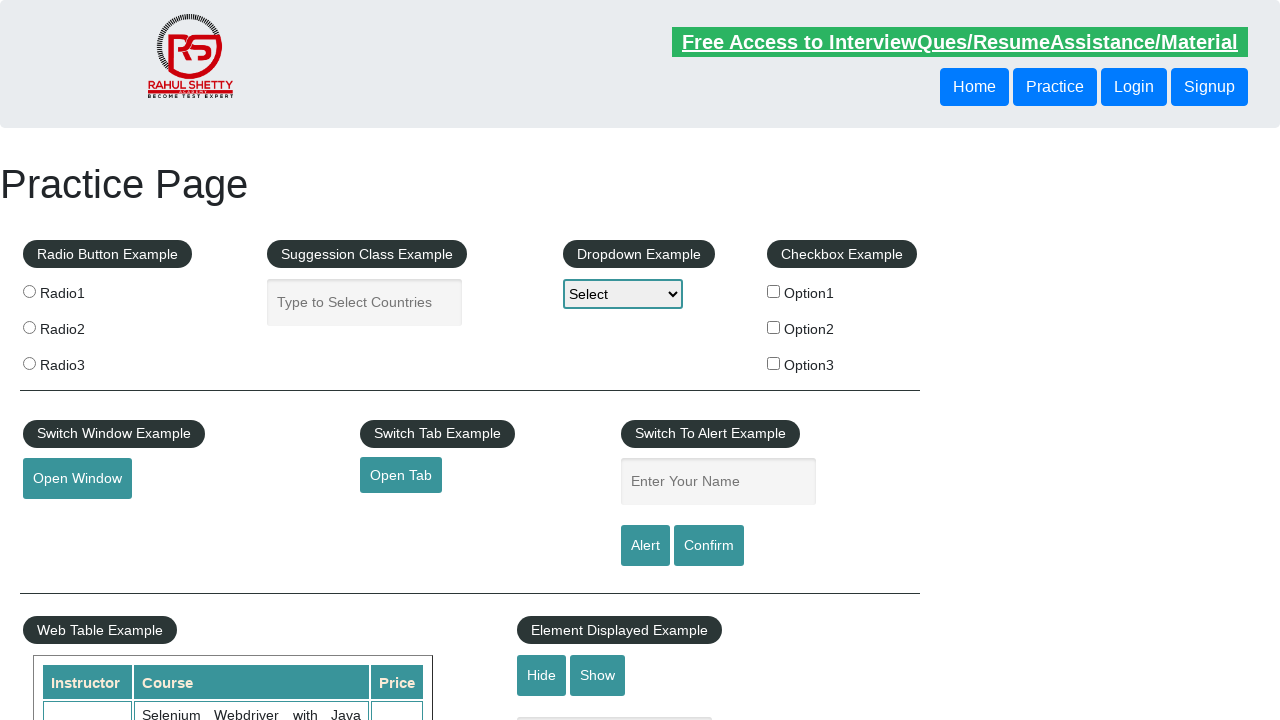

Waited for broken link element to appear on page
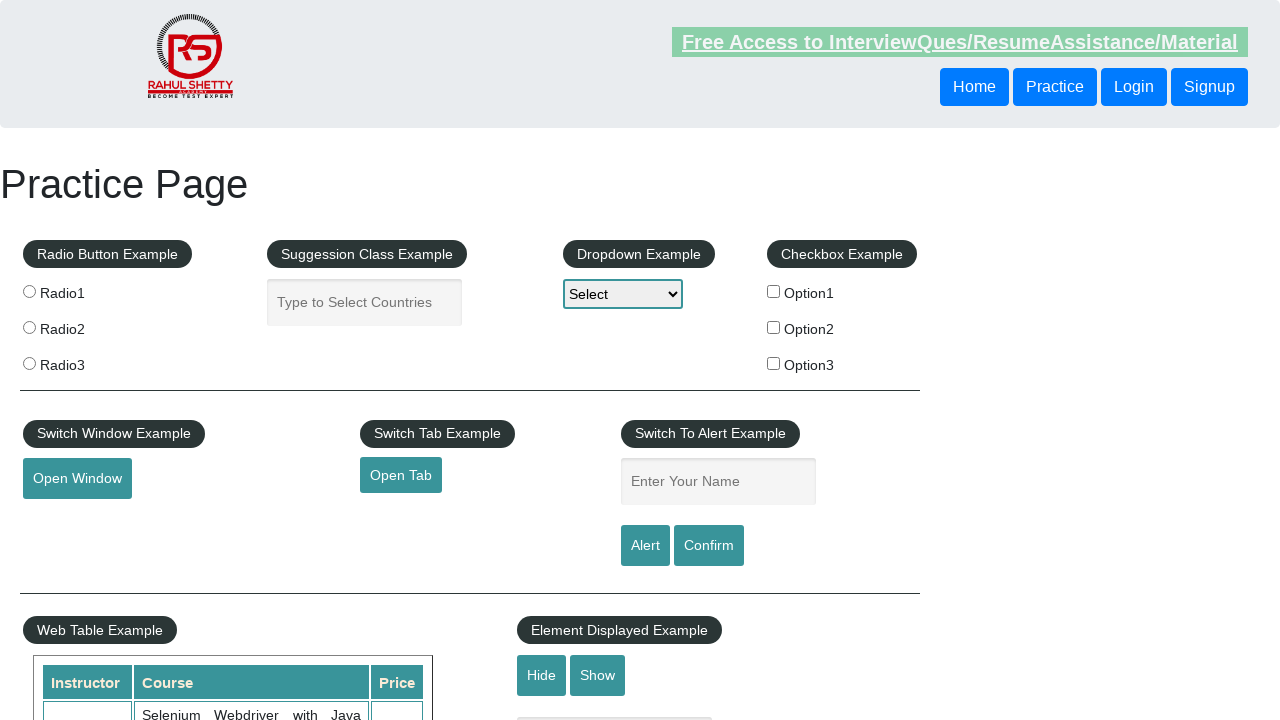

Located broken link element
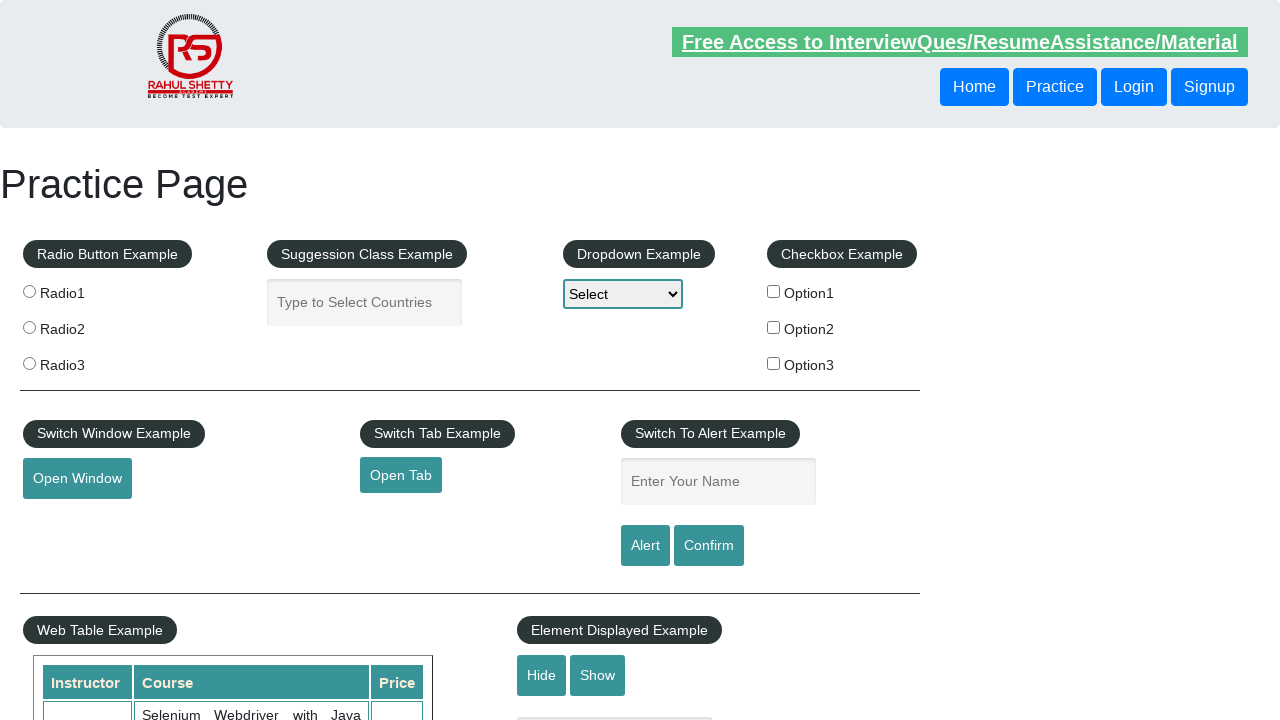

Retrieved href attribute from broken link element
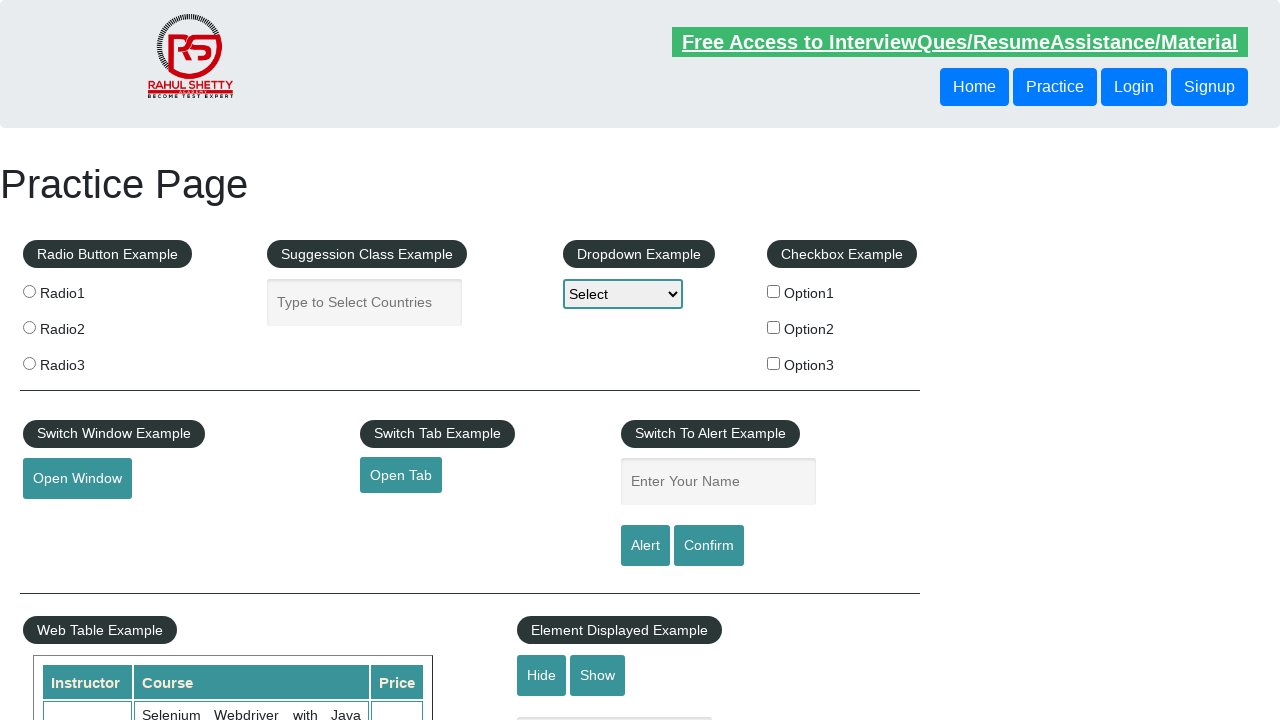

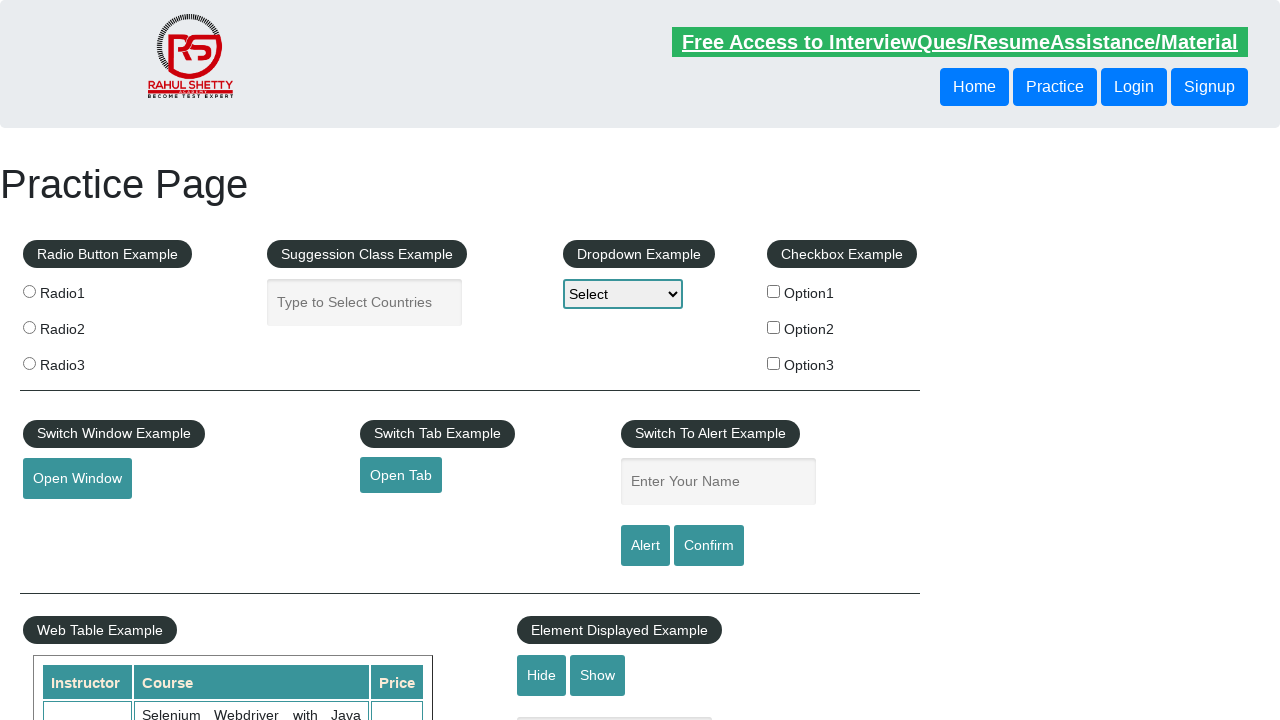